Tests radio button functionality by clicking through radio button options and verifying they are selected

Starting URL: http://www.qaclickacademy.com/practice.php

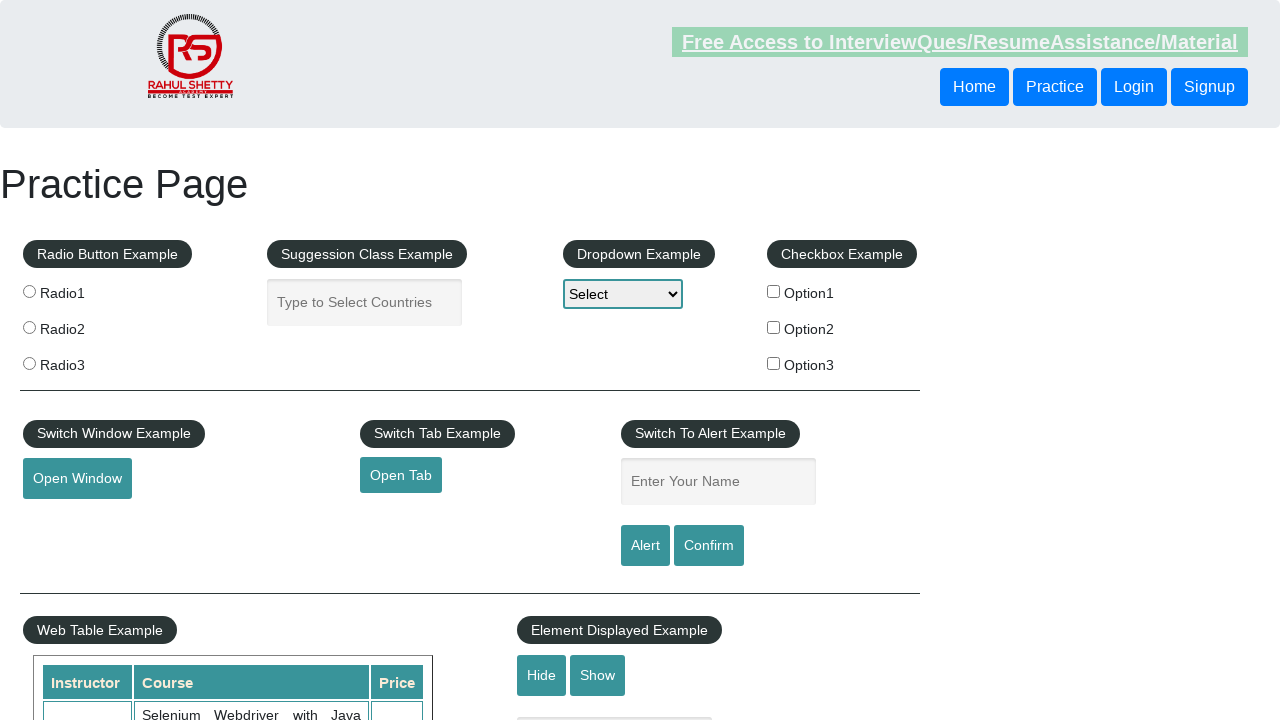

Clicked initial radio button at (29, 291) on .radioButton
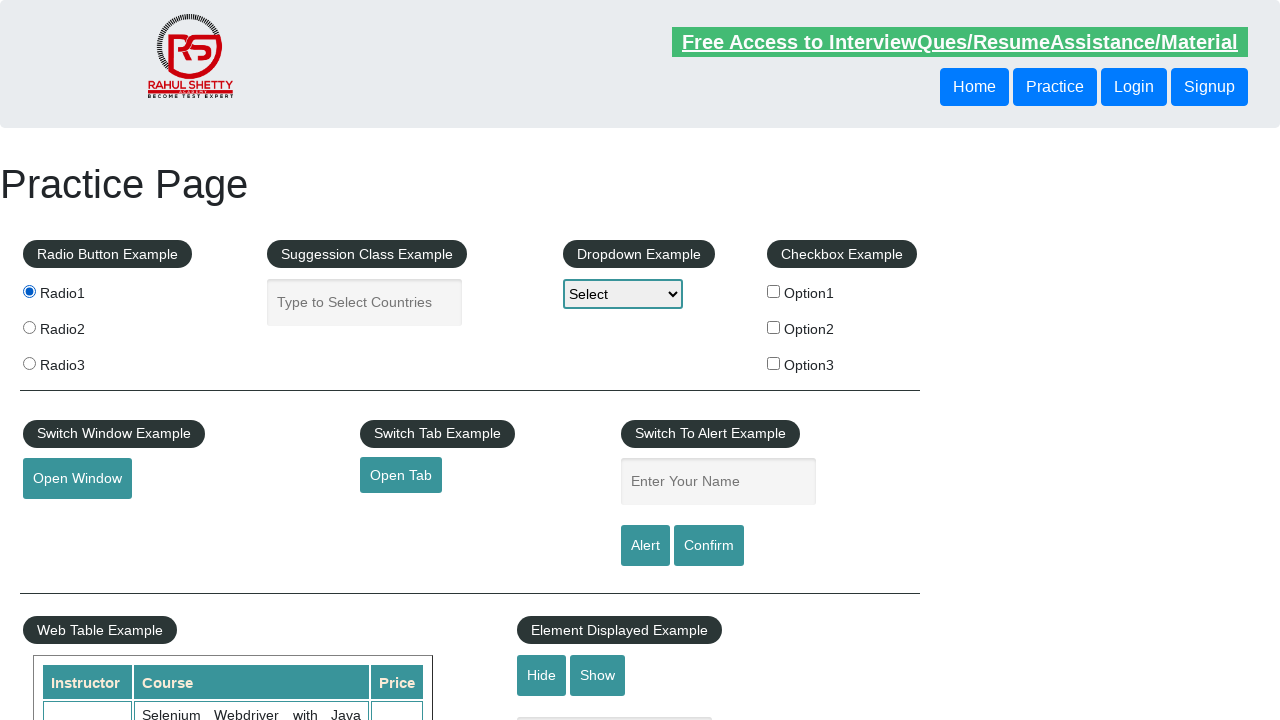

Waited 1000ms for radio button to respond
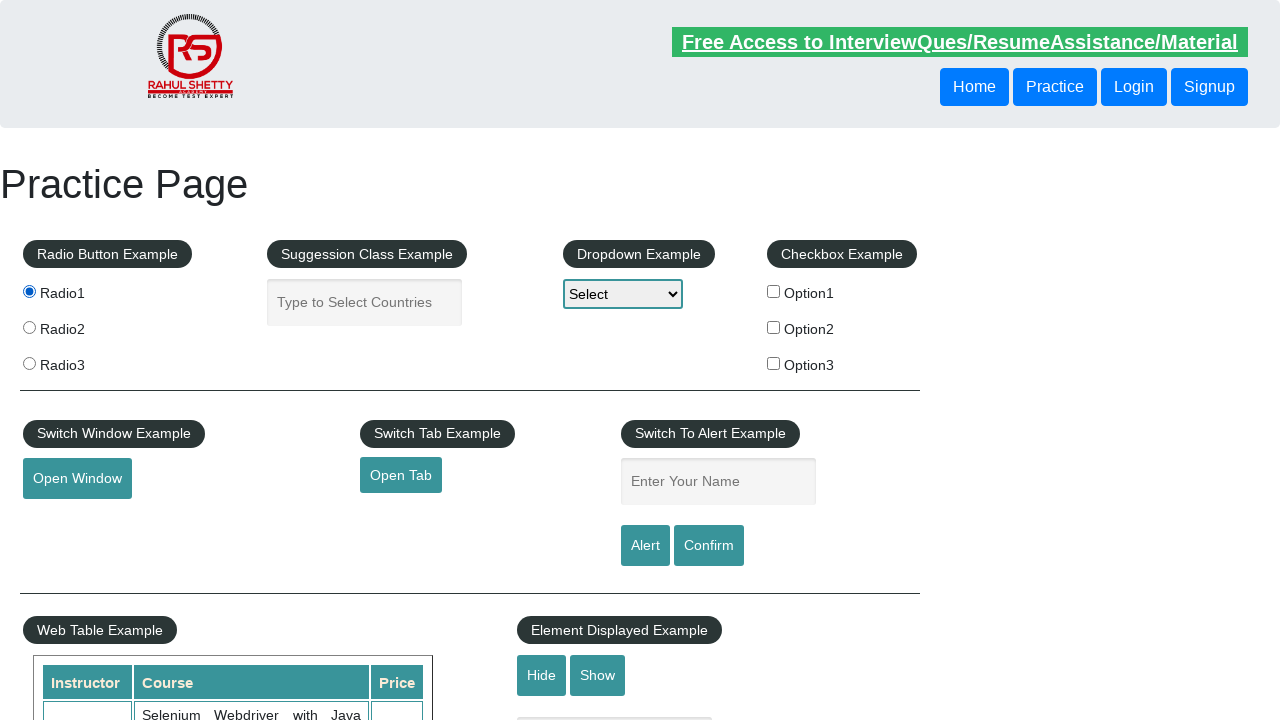

Clicked radio button option 1 at (29, 291) on input[value='radio1']
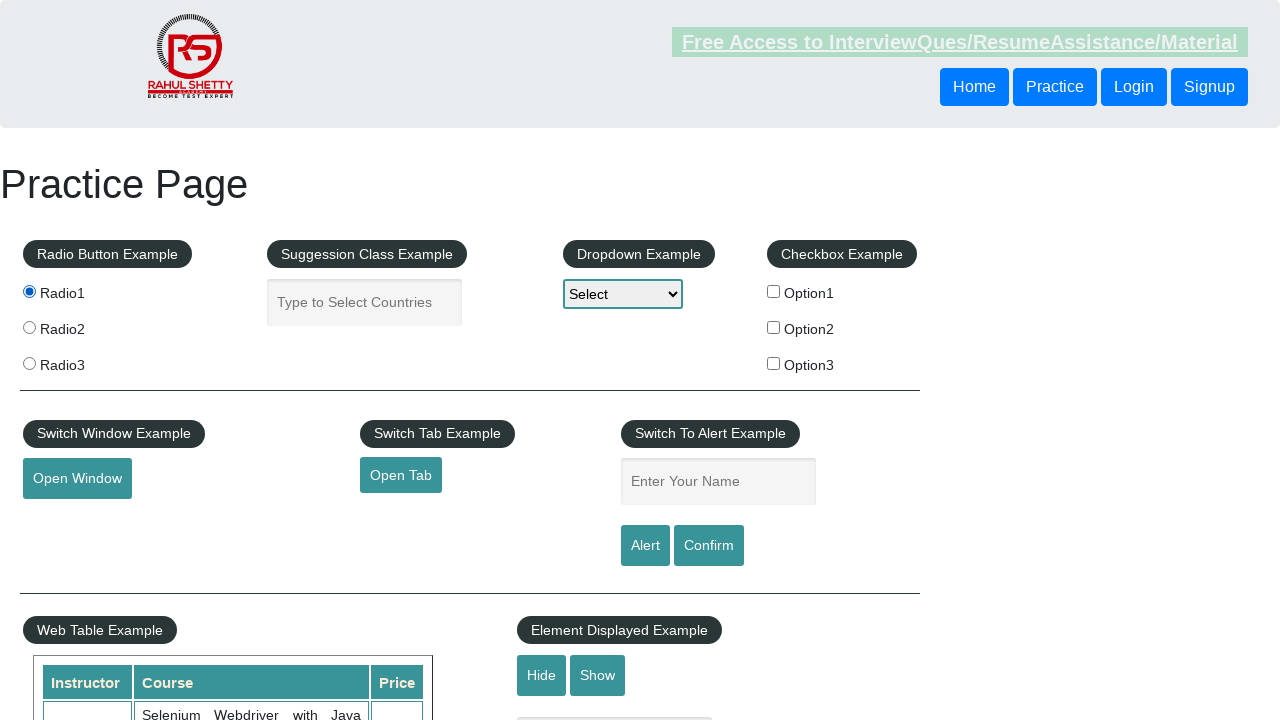

Waited 500ms for radio button 1 to be selected
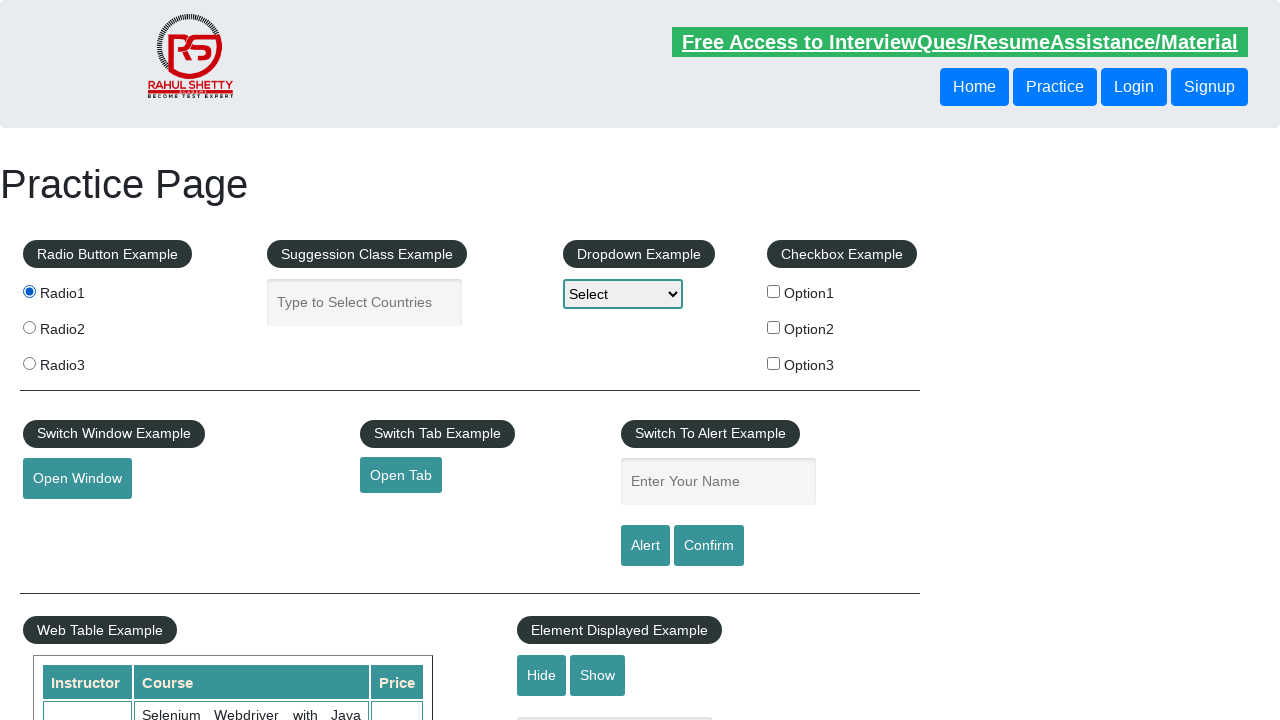

Clicked radio button option 2 at (29, 327) on input[value='radio2']
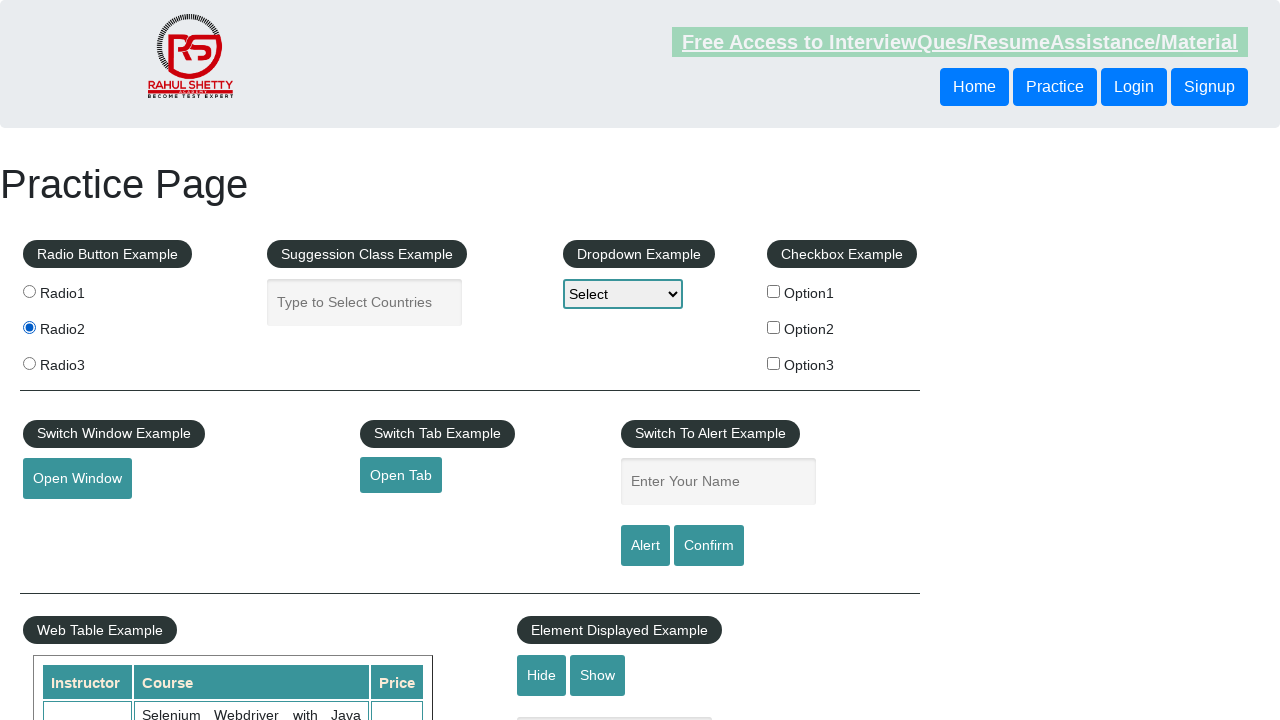

Waited 500ms for radio button 2 to be selected
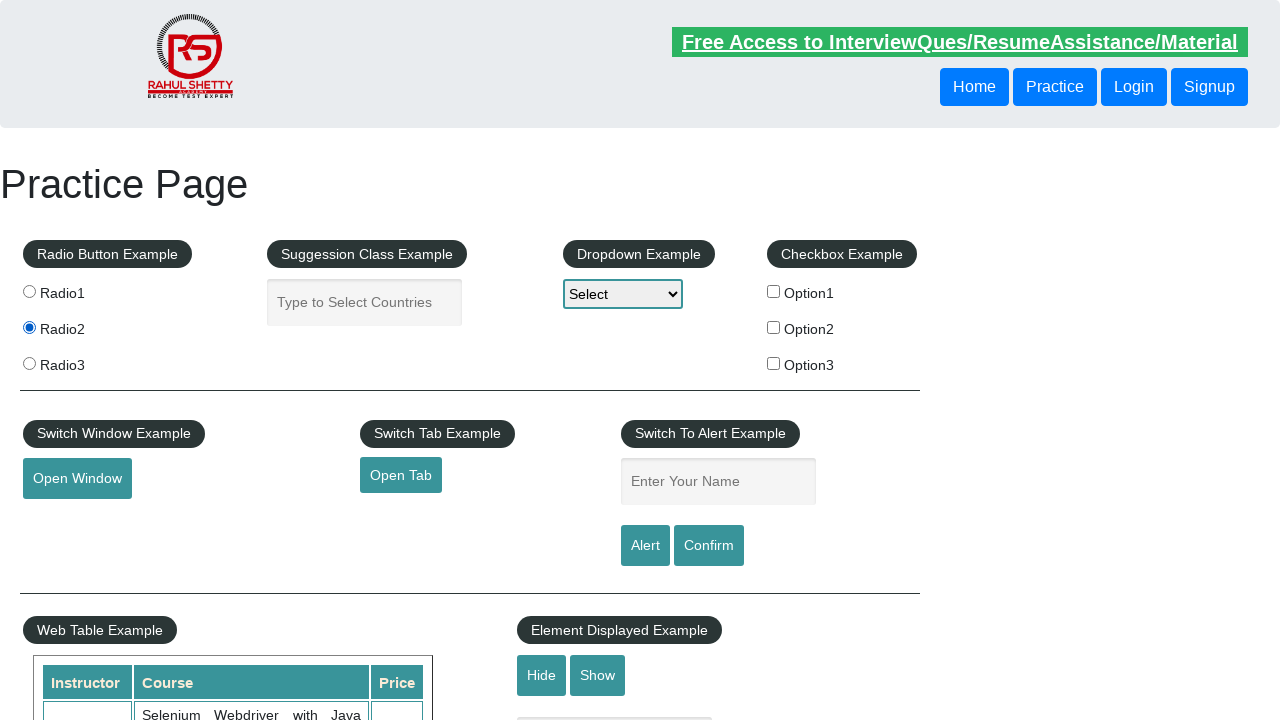

Clicked radio button option 3 at (29, 363) on input[value='radio3']
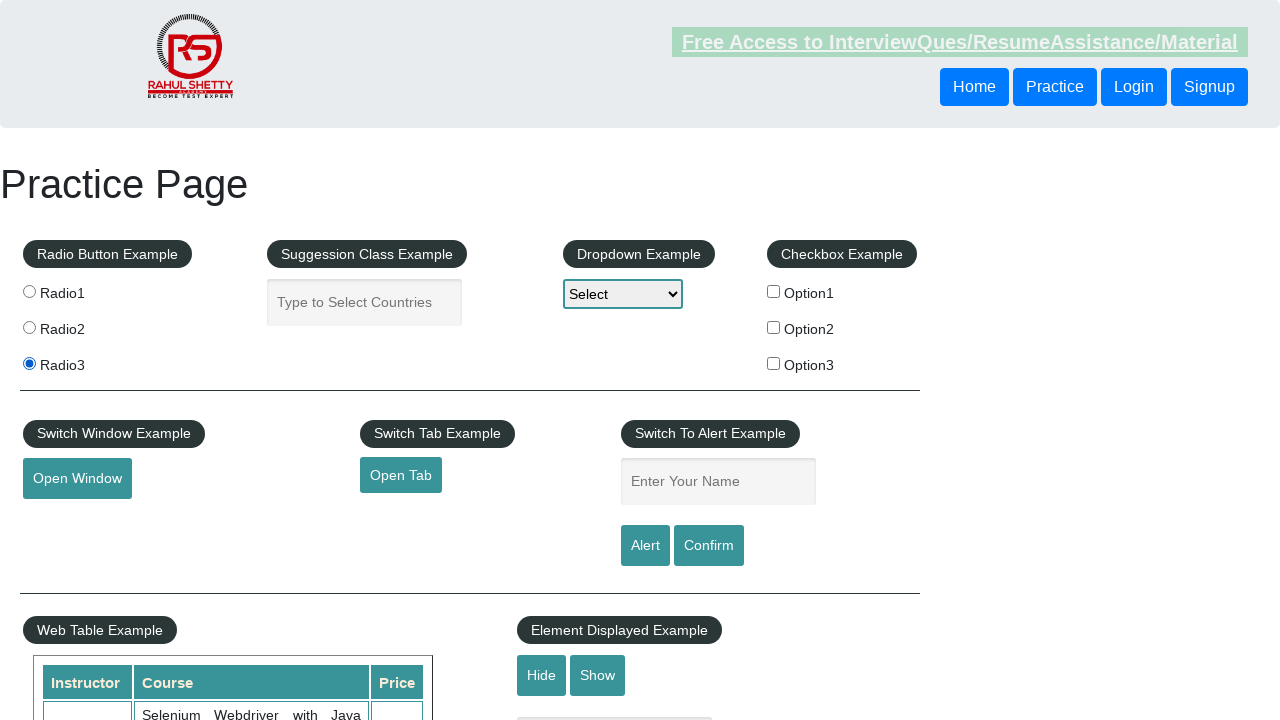

Waited 500ms for radio button 3 to be selected
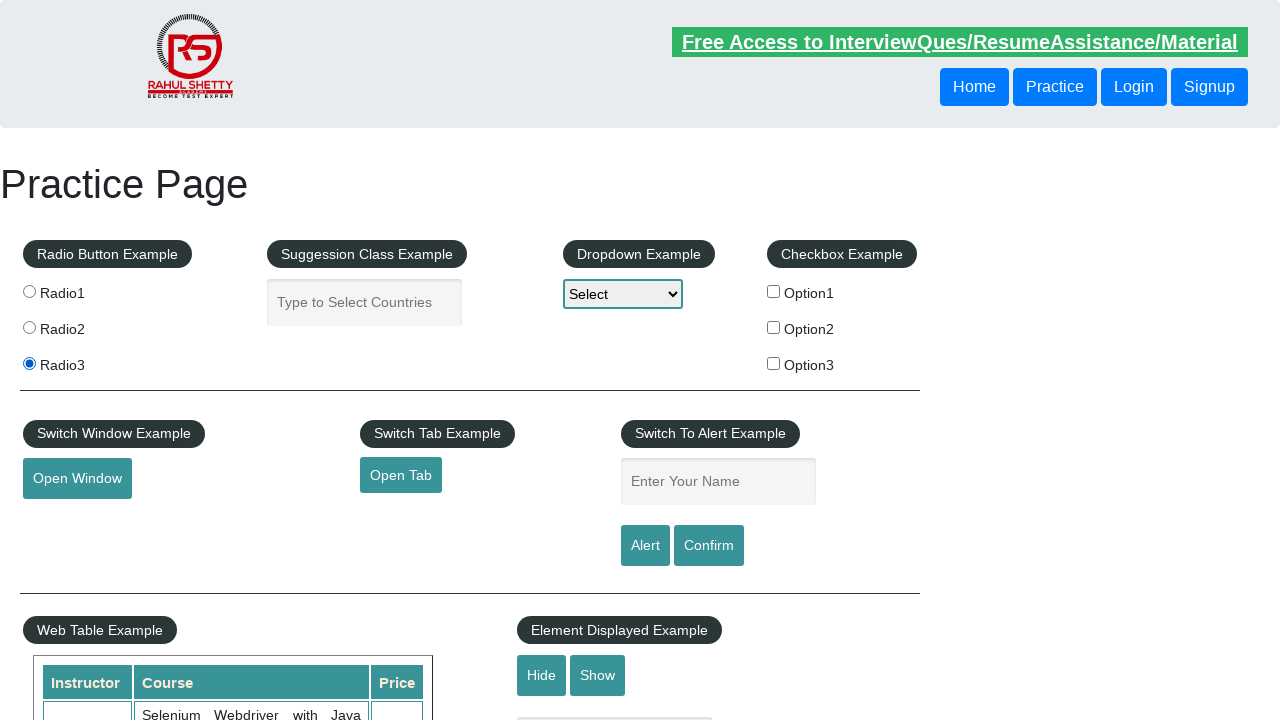

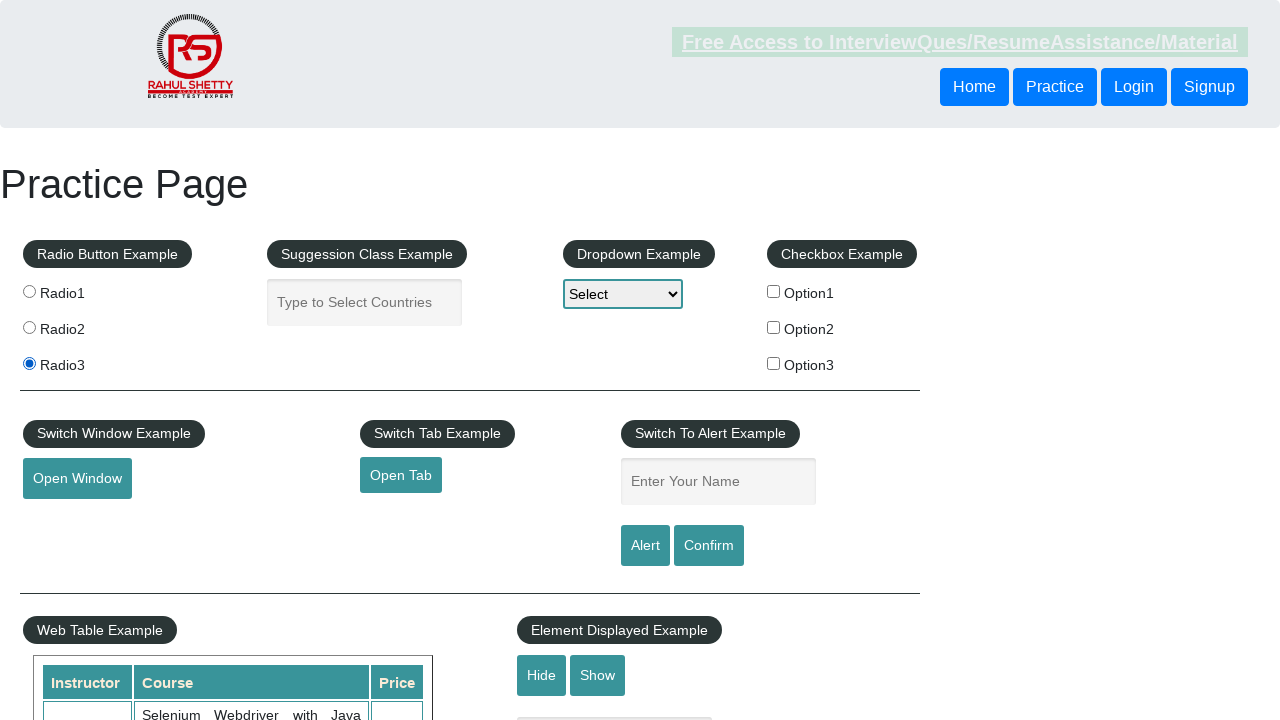